Tests loading green functionality by clicking the start button, verifying the loading state appears, waiting for completion, and verifying the success message is displayed

Starting URL: https://kristinek.github.io/site/examples/loading_color

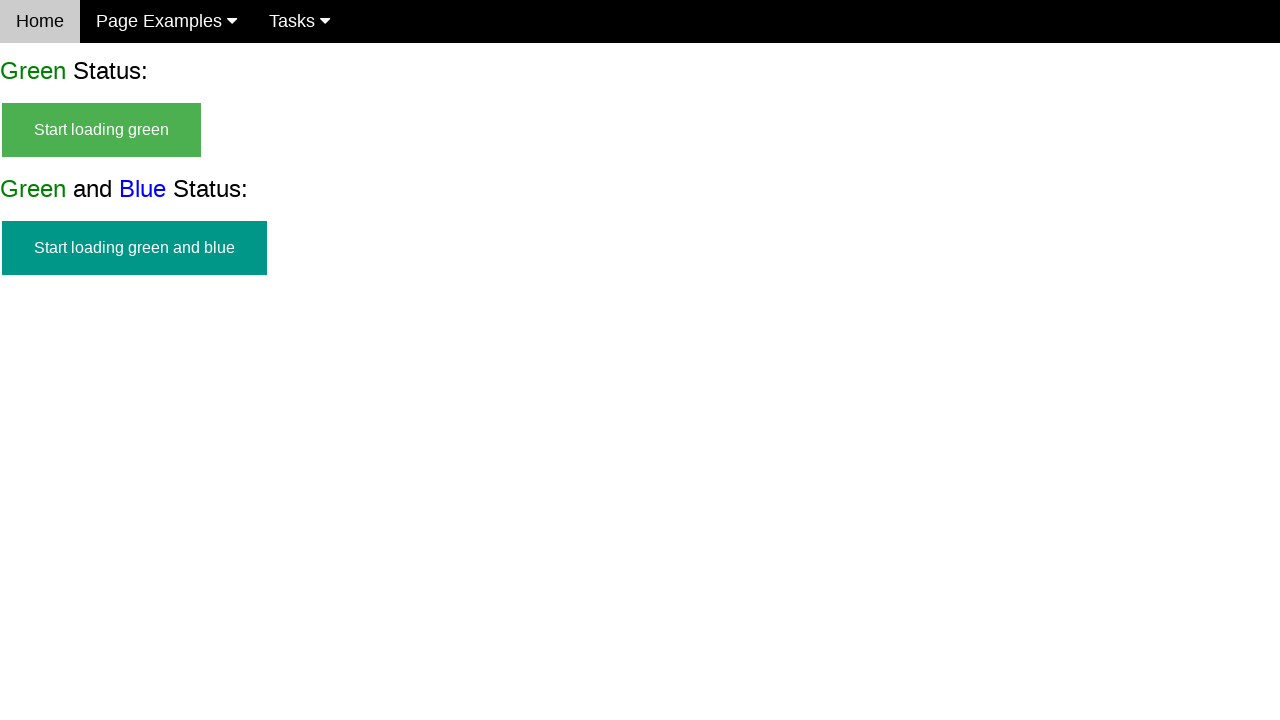

Clicked start green button to initiate loading at (102, 130) on #start_green
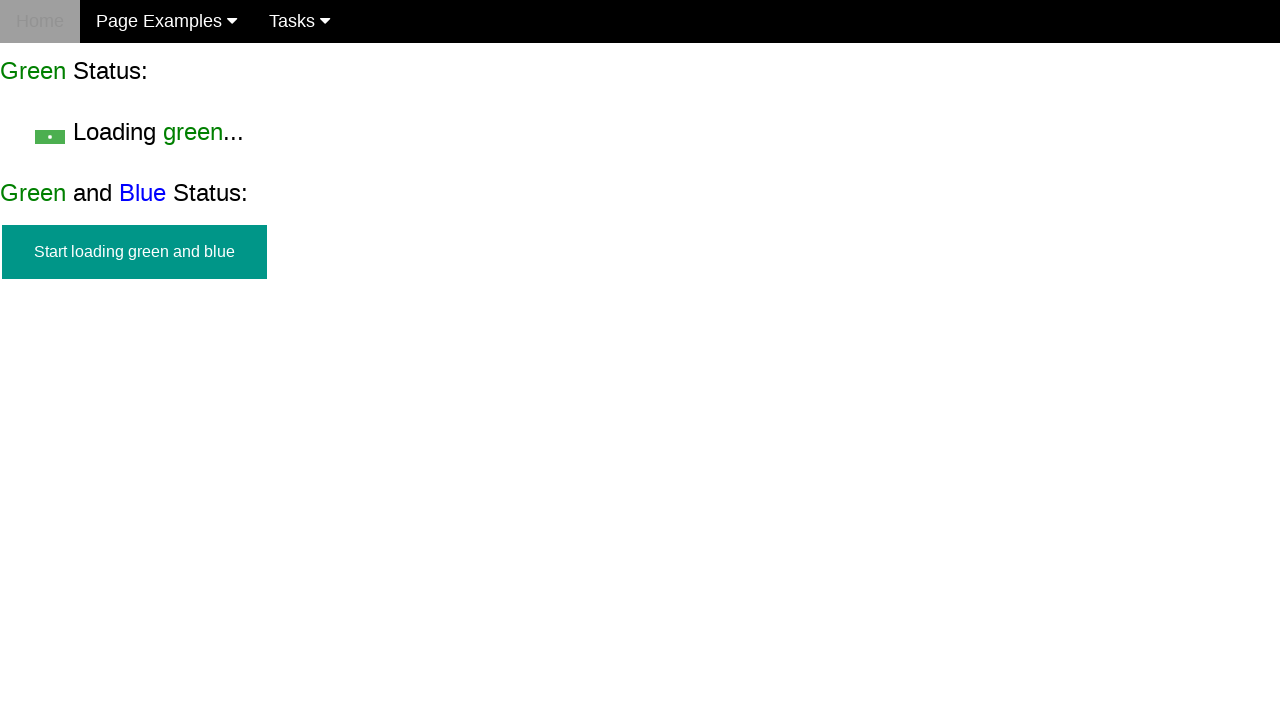

Verified start button is hidden
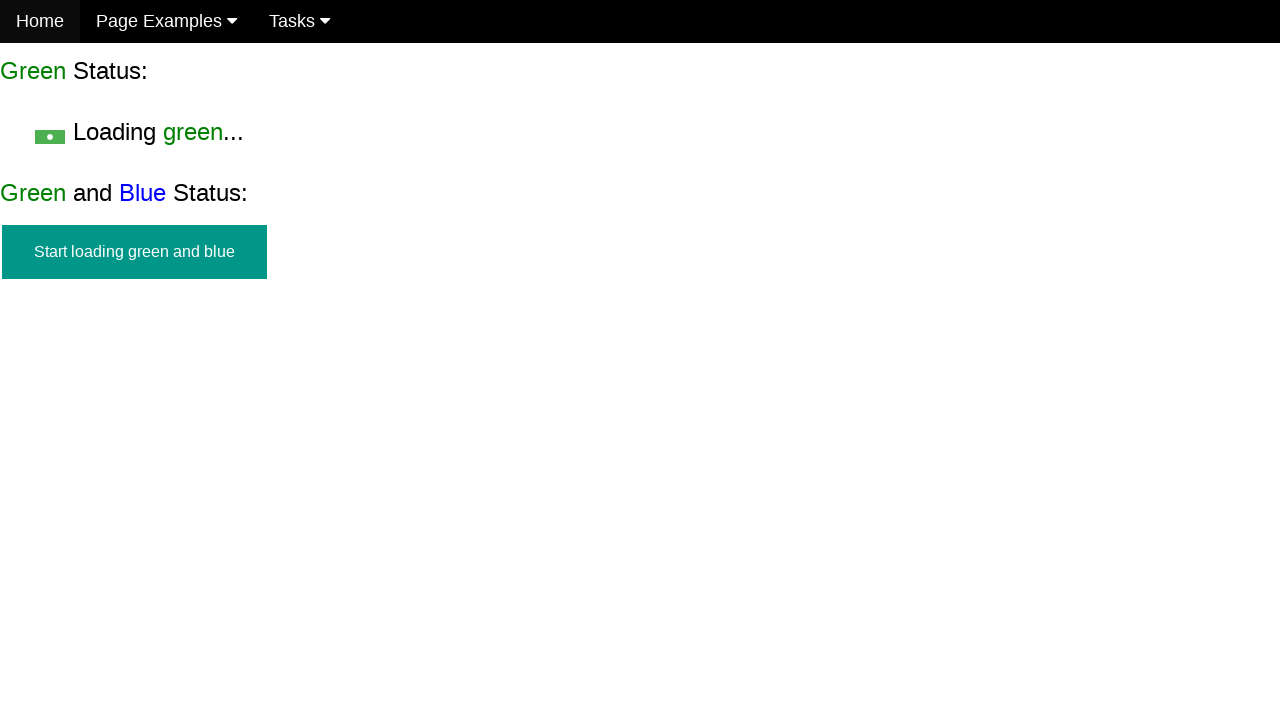

Verified loading state is visible
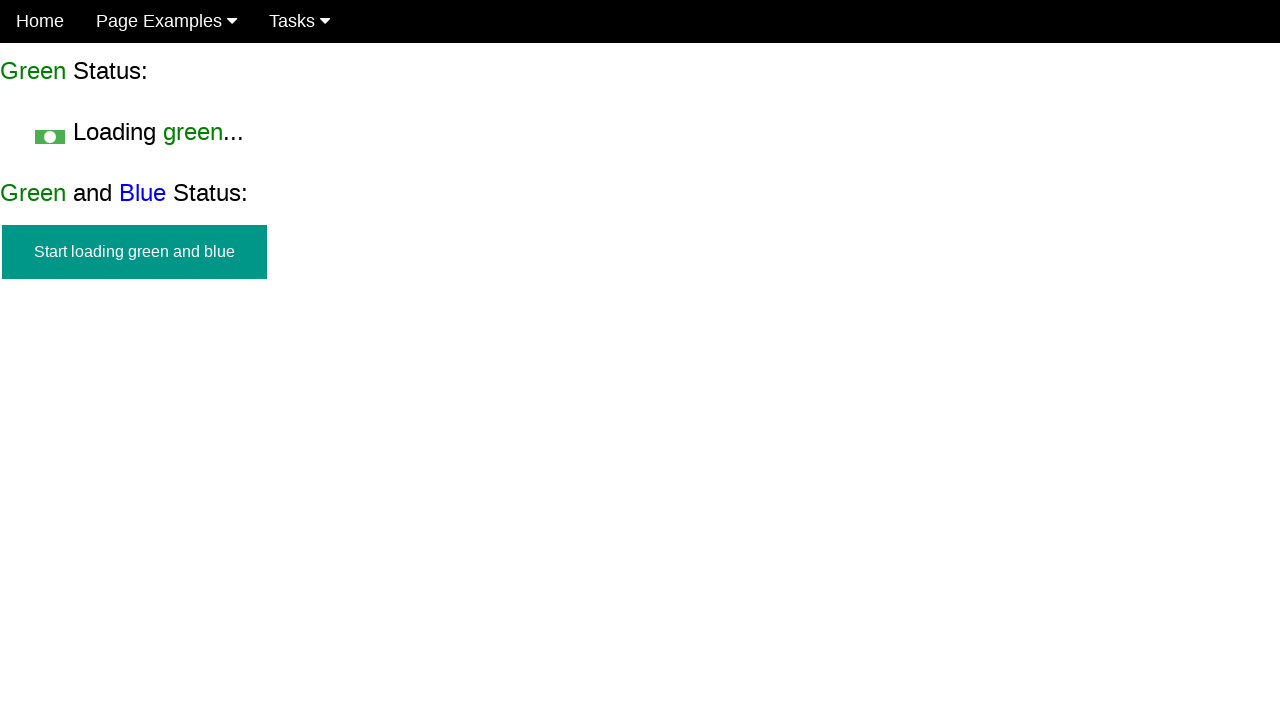

Verified success message appeared after loading completed
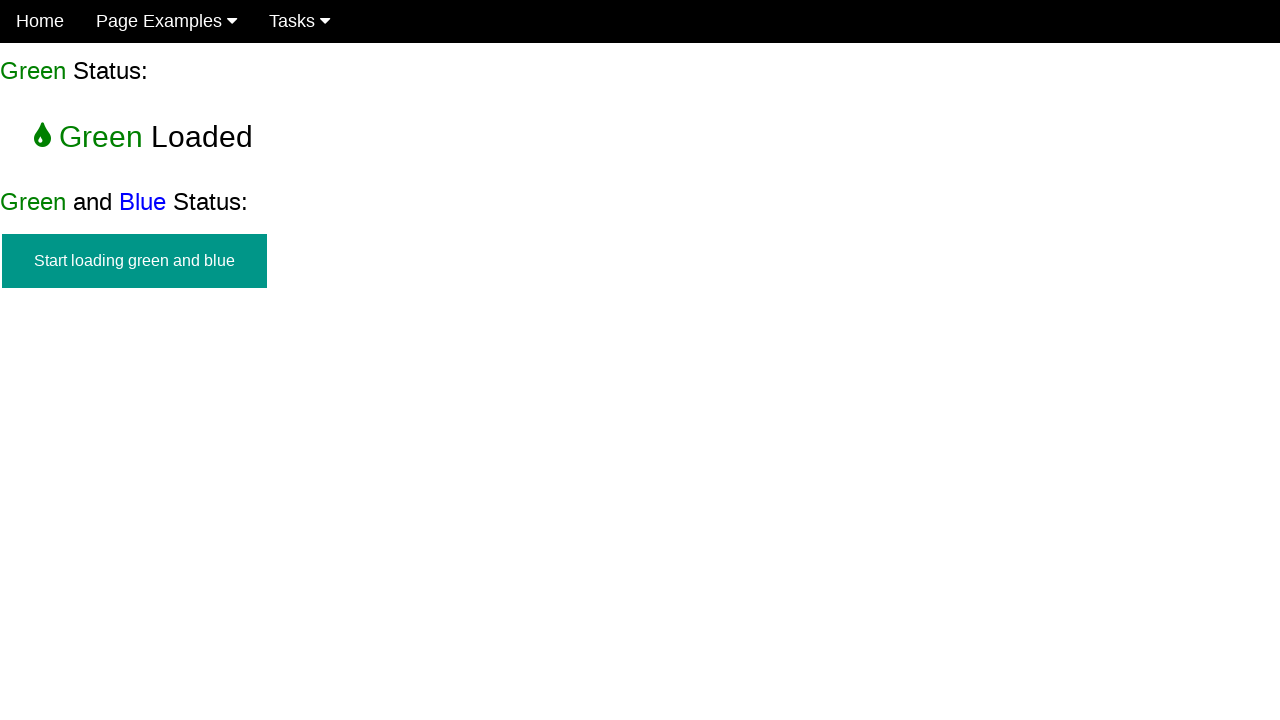

Verified loading state is hidden
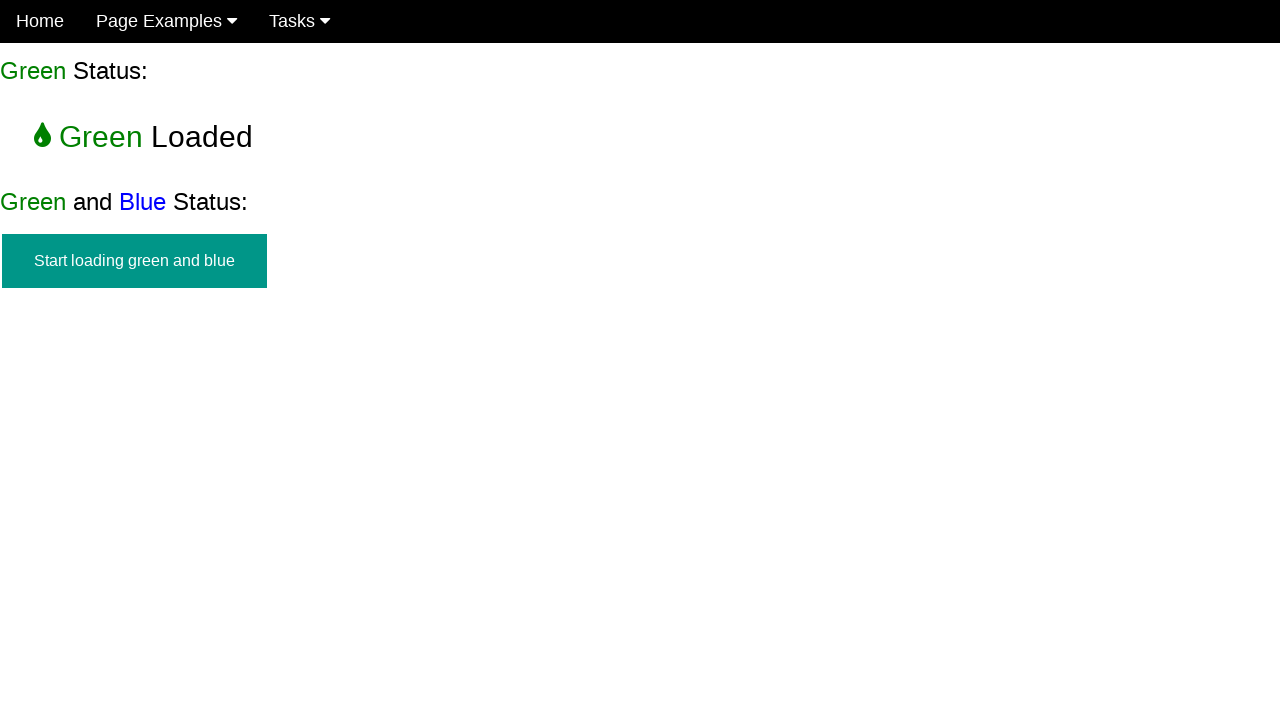

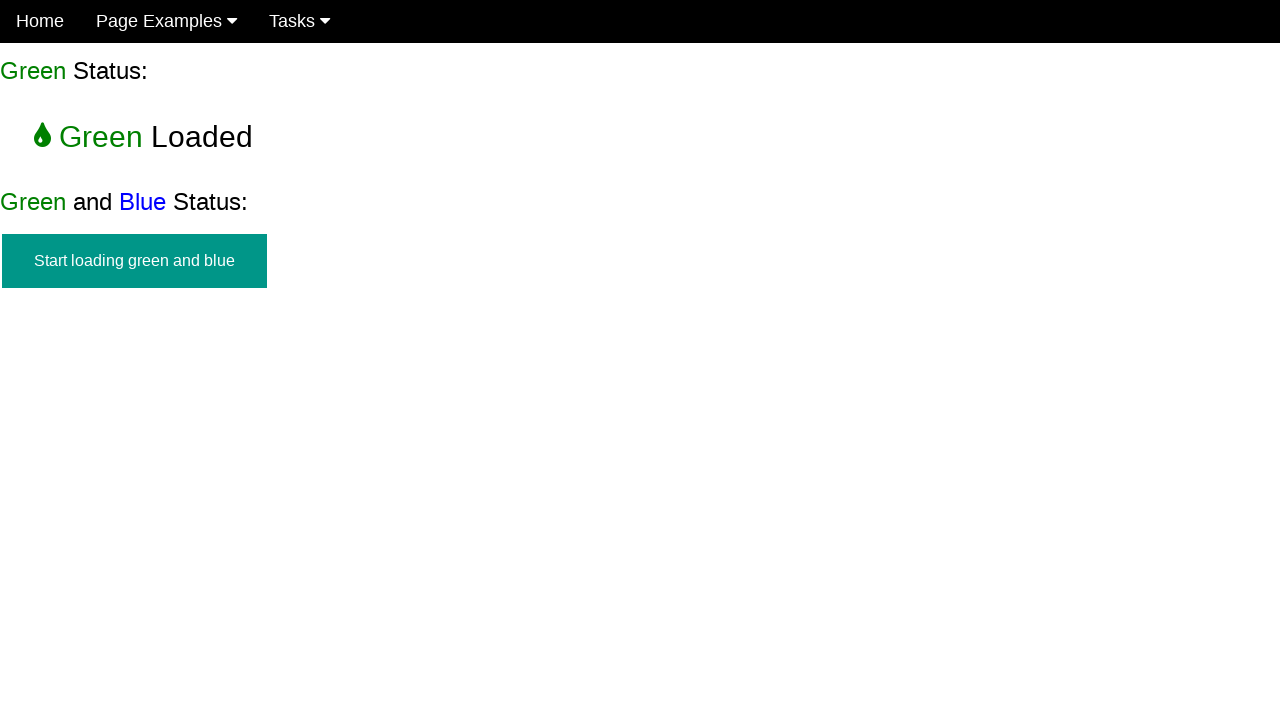